Tests dynamic attribute manipulation by clicking a button multiple times and verifying that custom attributes are added to elements

Starting URL: https://testpages.herokuapp.com/styled/attributes-test.html

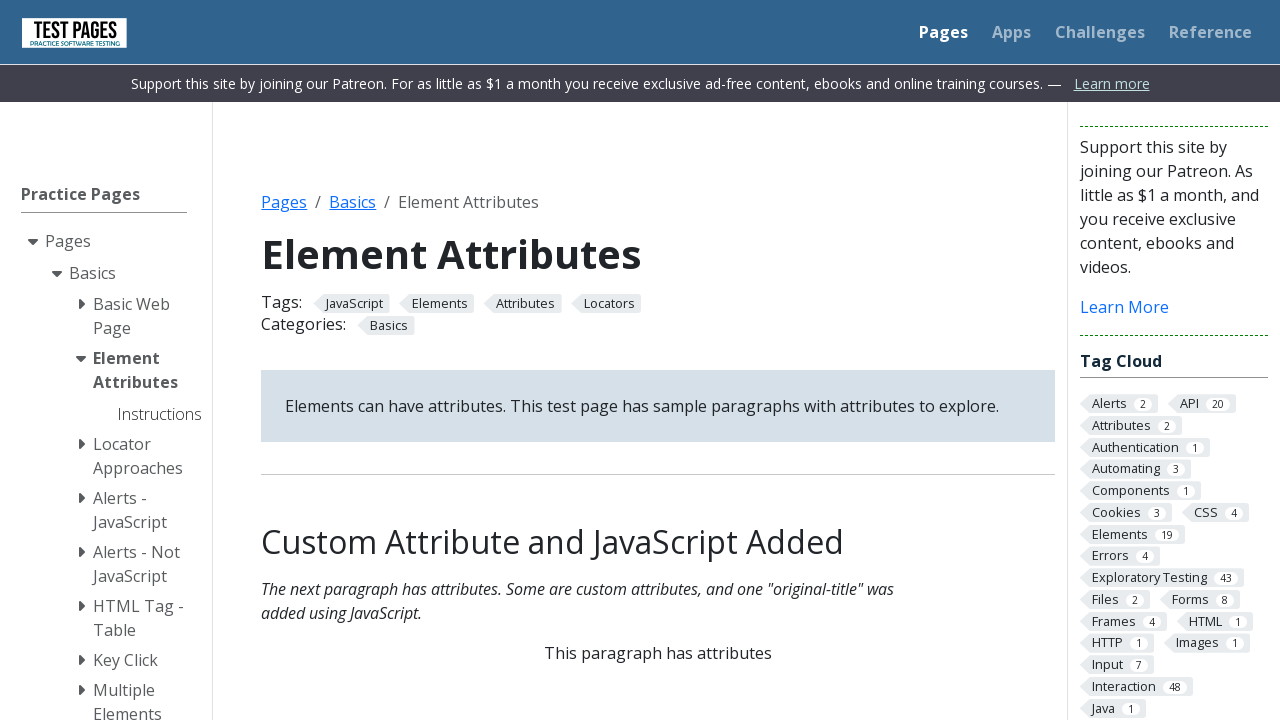

Located paragraph element with custom attributes
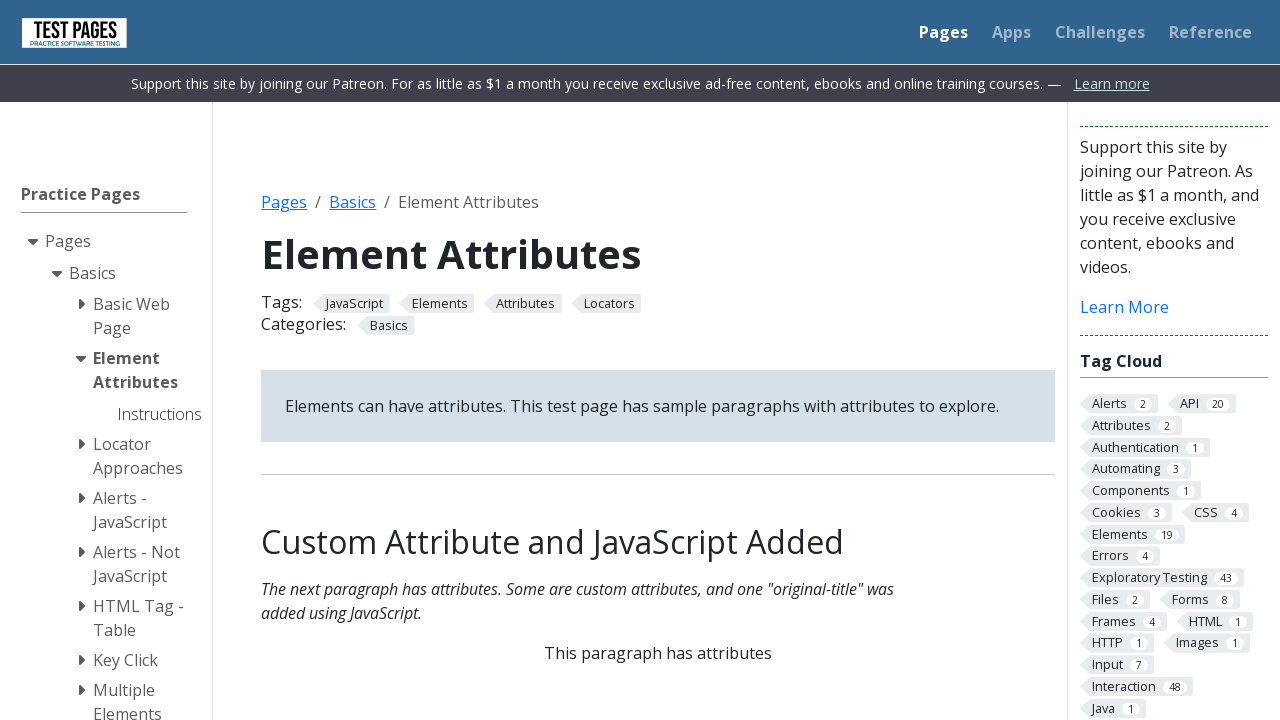

Located dynamic attributes paragraph element
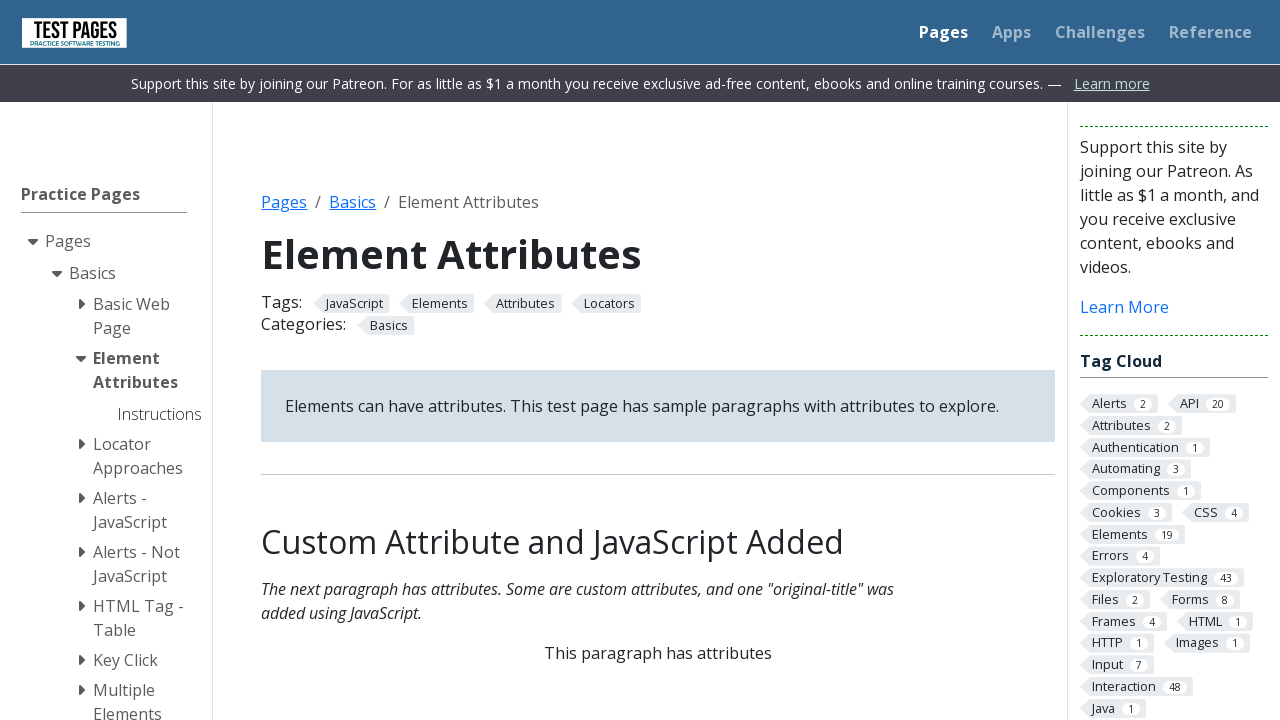

Located button that adds new attributes
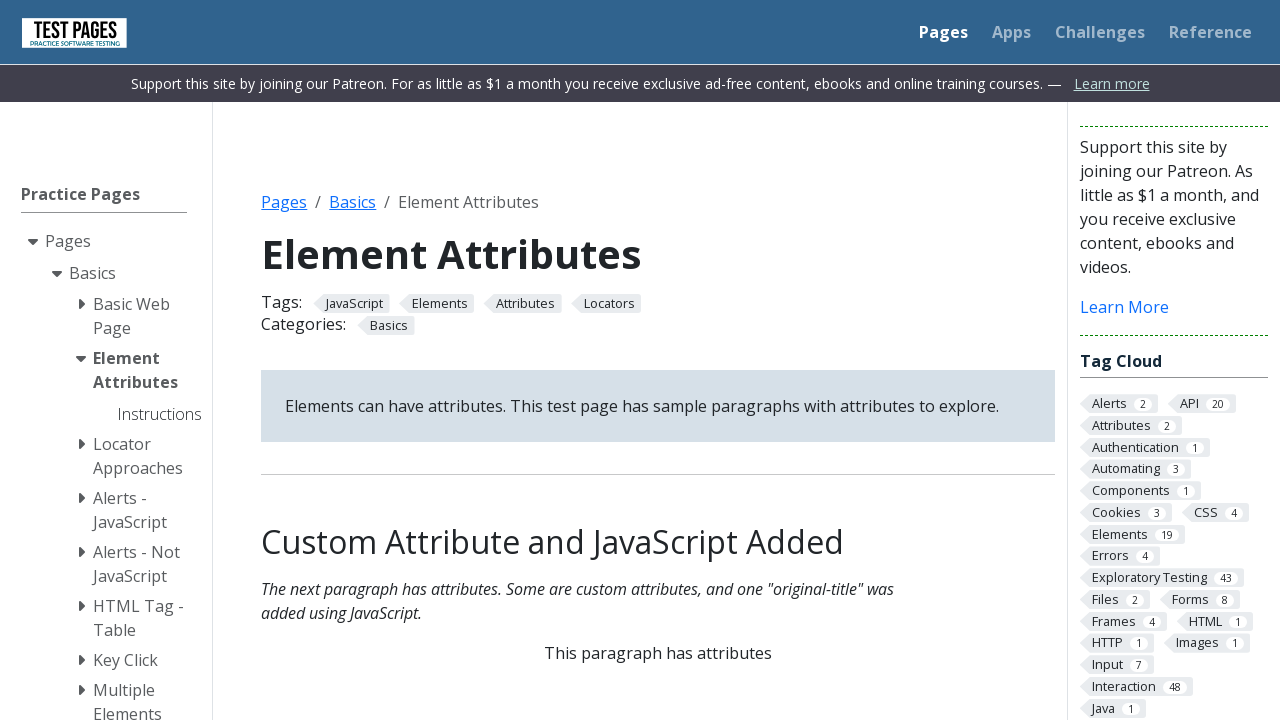

Clicked attribute button (iteration 1/5) at (658, 360) on xpath=//div[@class="centered"]//button[@onclick="setNewAttrib()"]
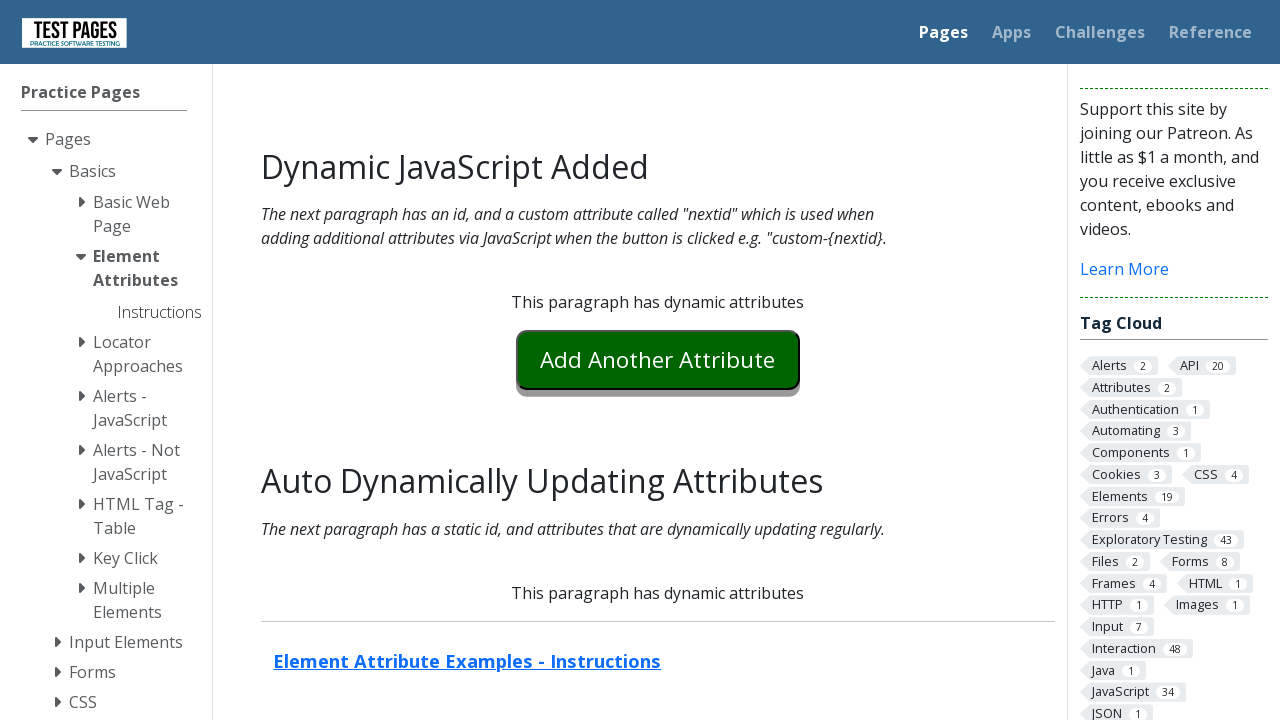

Waited 100ms for attribute to be added (iteration 1/5)
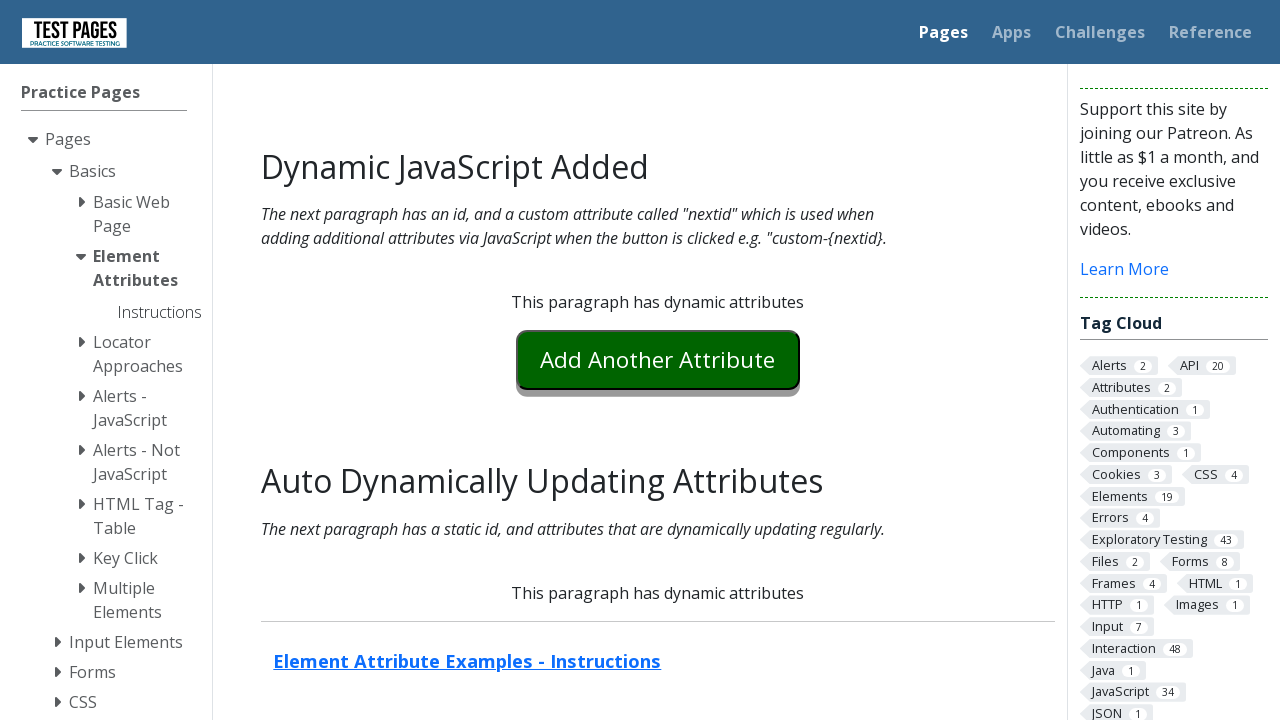

Clicked attribute button (iteration 2/5) at (658, 360) on xpath=//div[@class="centered"]//button[@onclick="setNewAttrib()"]
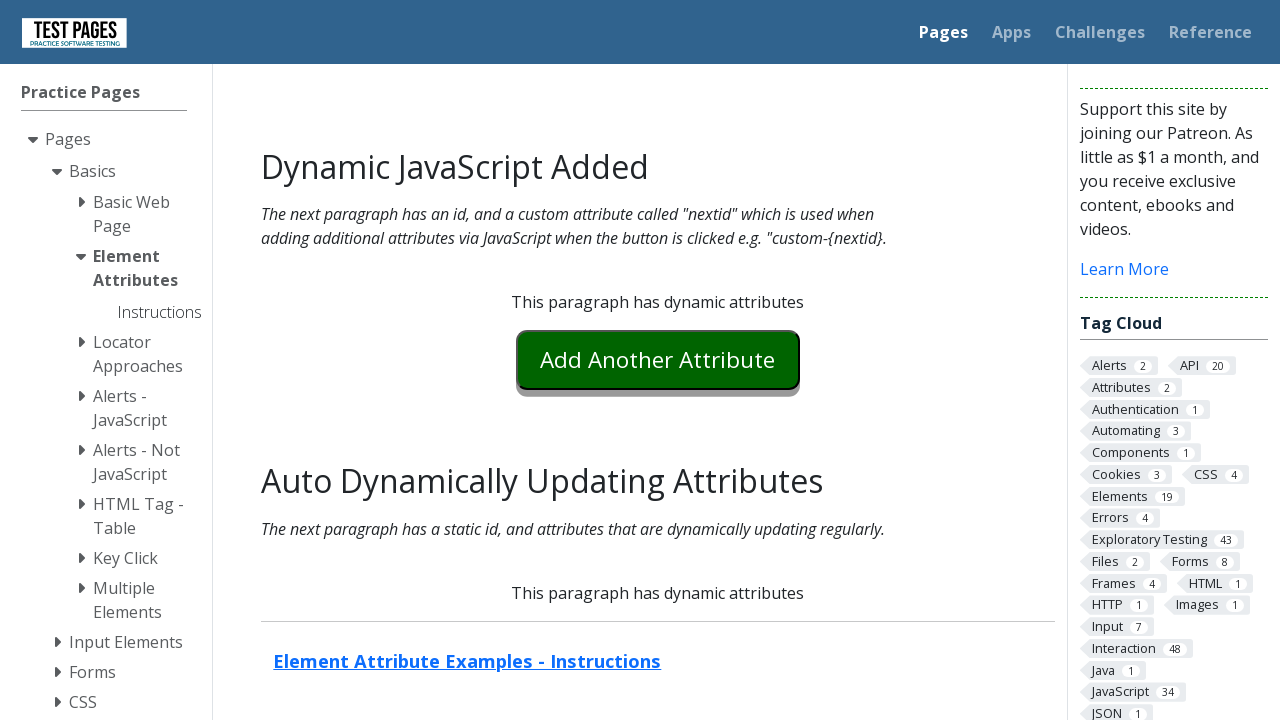

Waited 100ms for attribute to be added (iteration 2/5)
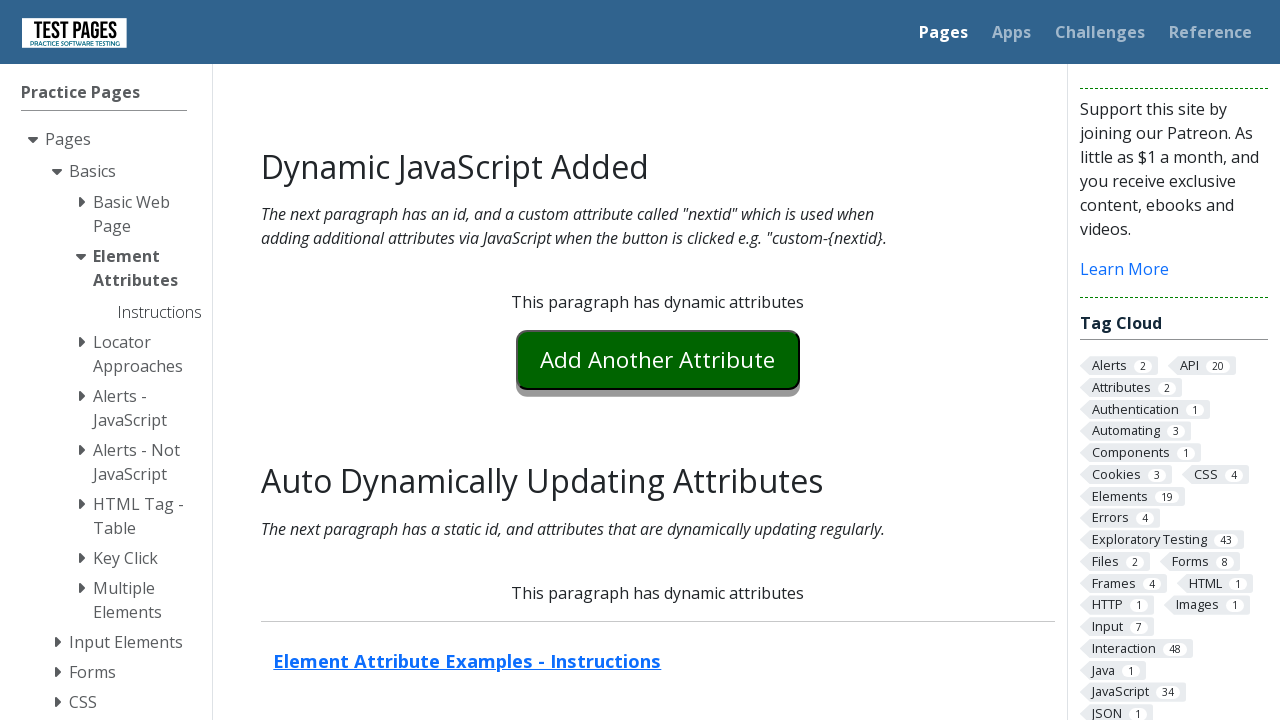

Clicked attribute button (iteration 3/5) at (658, 360) on xpath=//div[@class="centered"]//button[@onclick="setNewAttrib()"]
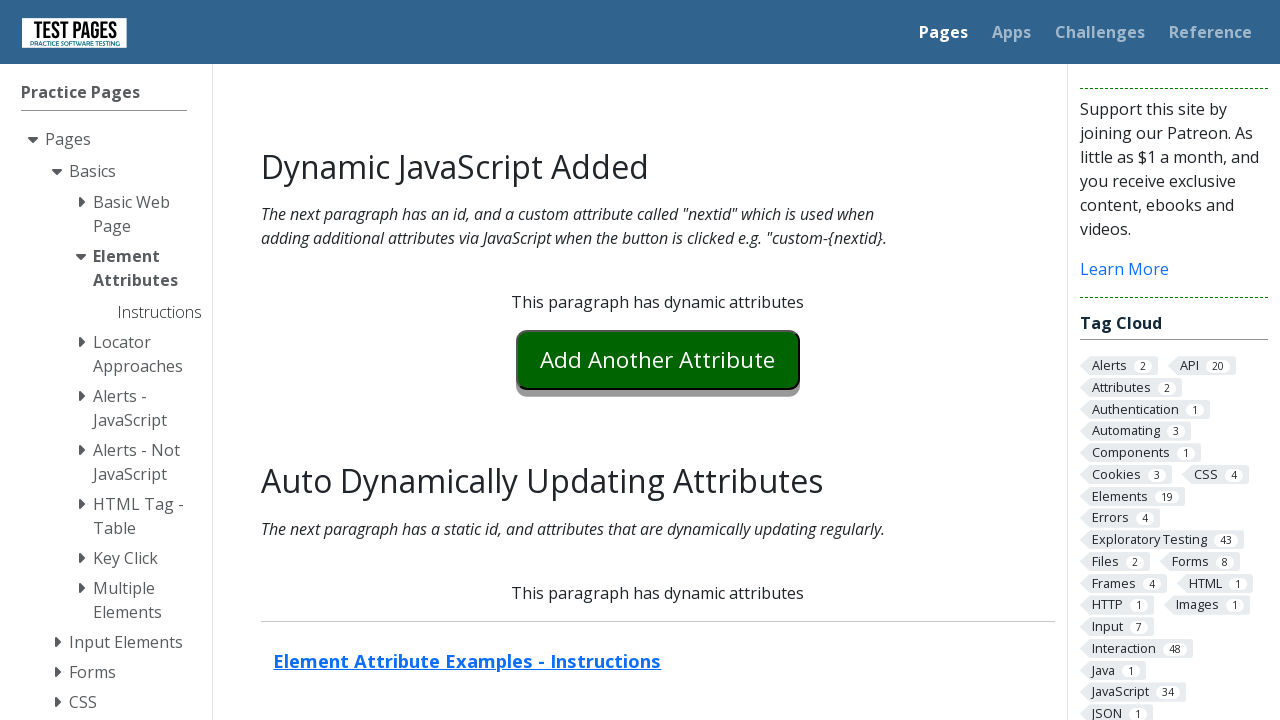

Waited 100ms for attribute to be added (iteration 3/5)
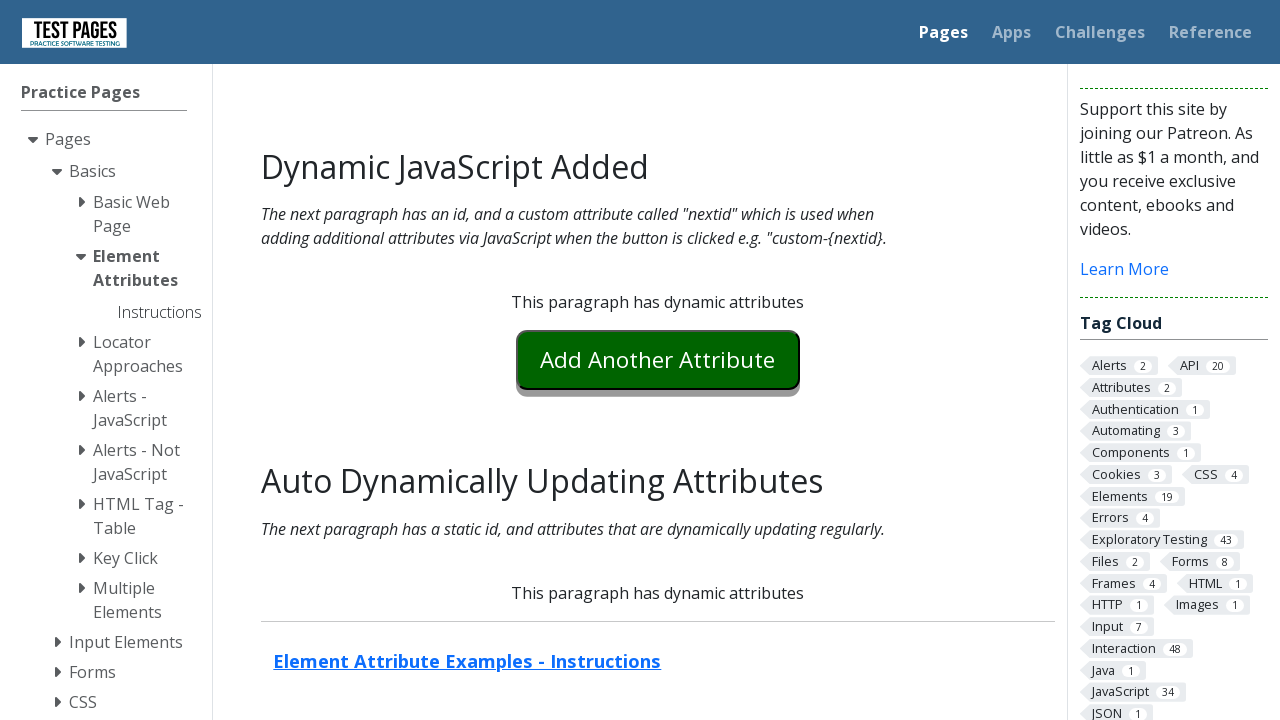

Clicked attribute button (iteration 4/5) at (658, 360) on xpath=//div[@class="centered"]//button[@onclick="setNewAttrib()"]
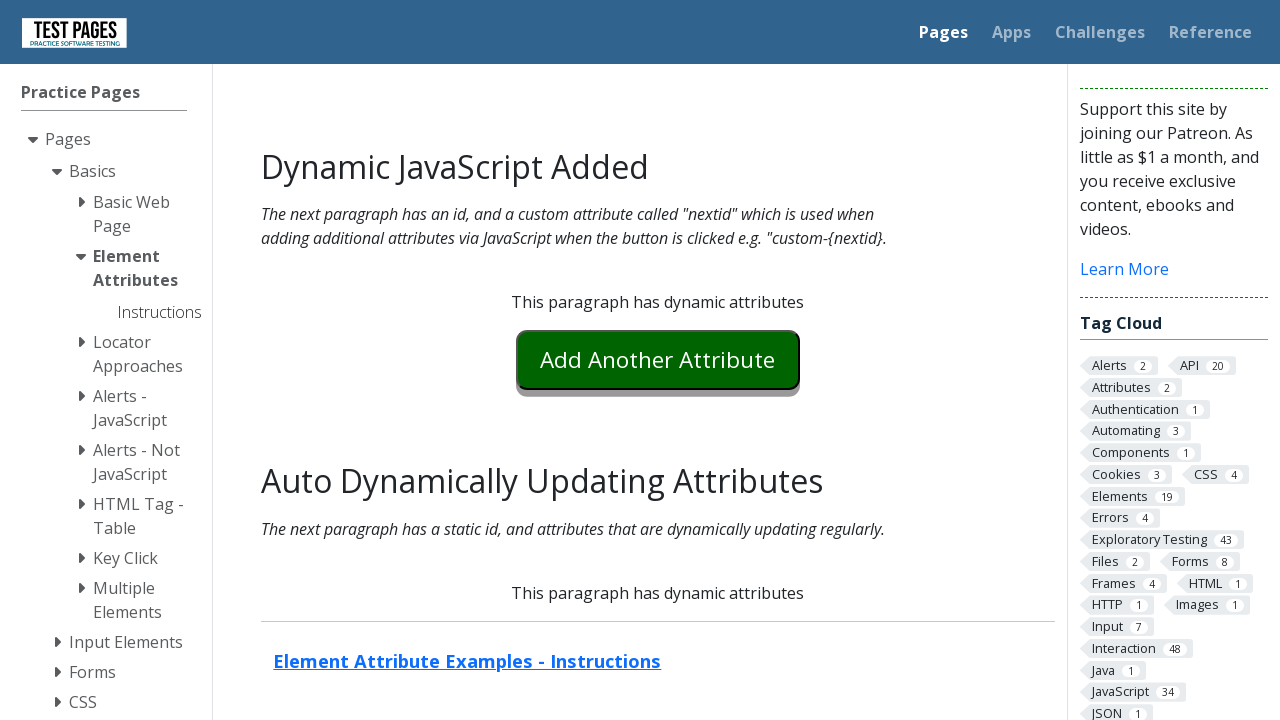

Waited 100ms for attribute to be added (iteration 4/5)
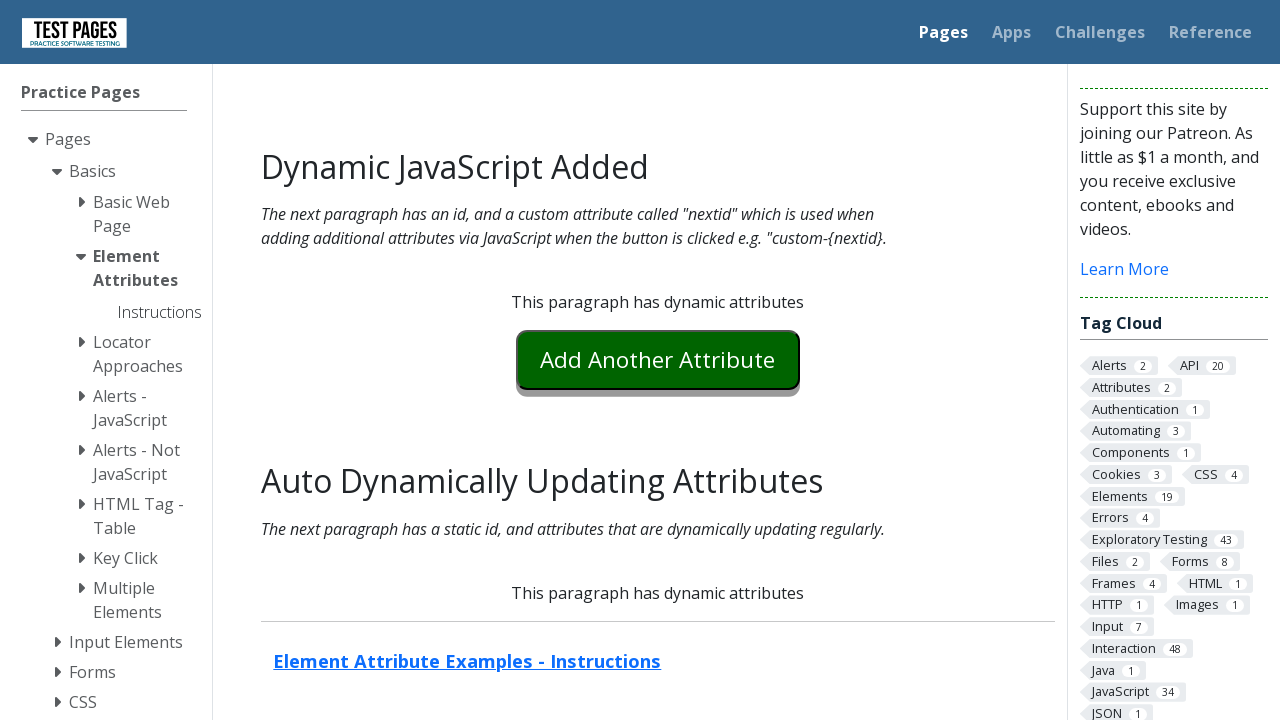

Clicked attribute button (iteration 5/5) at (658, 360) on xpath=//div[@class="centered"]//button[@onclick="setNewAttrib()"]
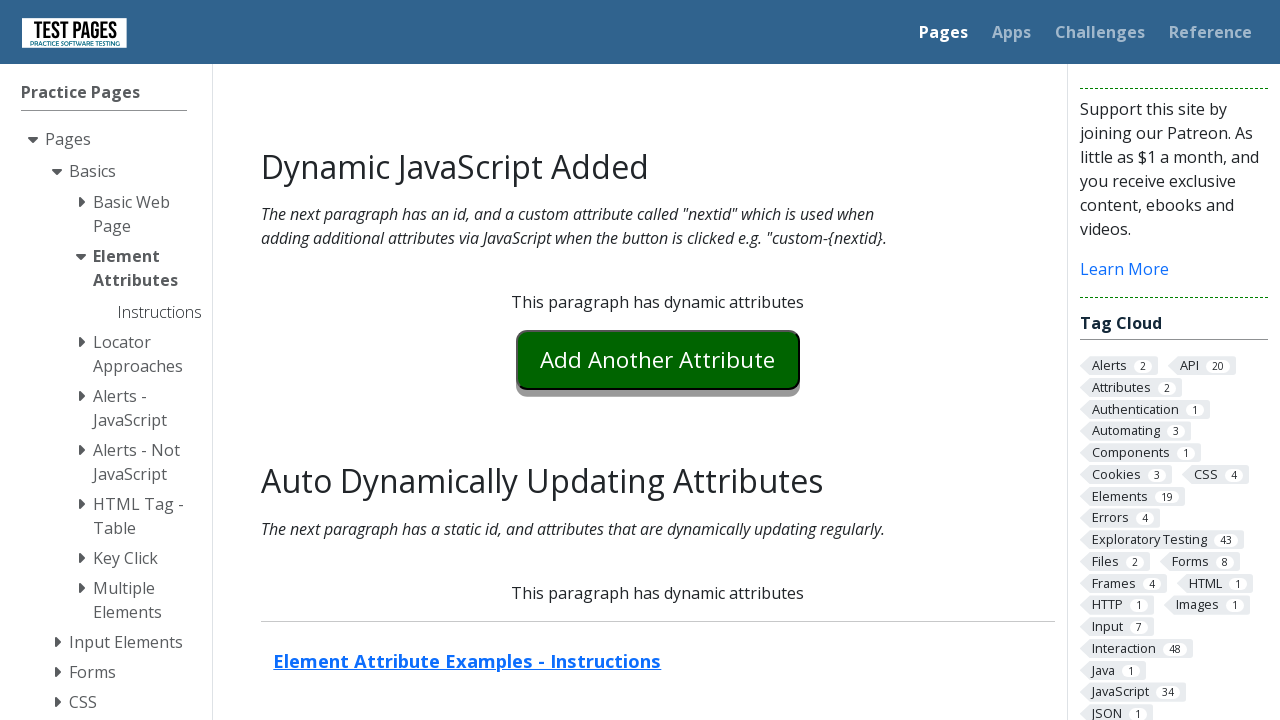

Waited 100ms for attribute to be added (iteration 5/5)
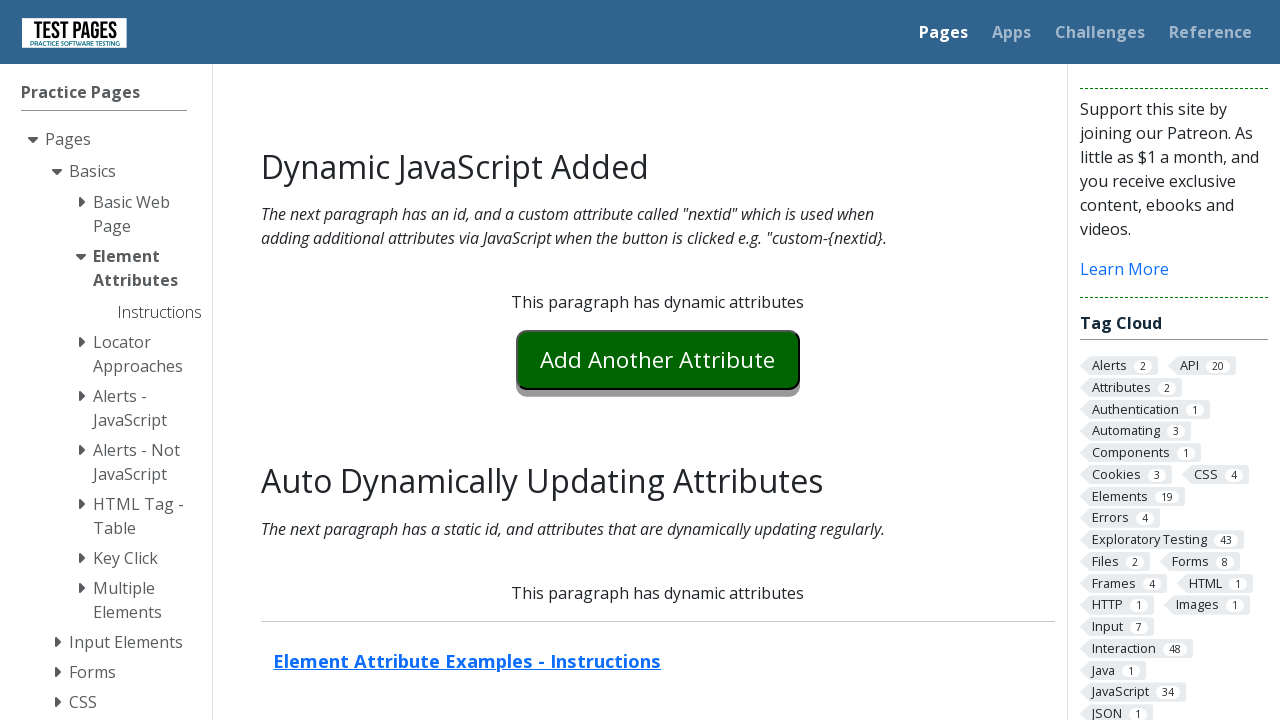

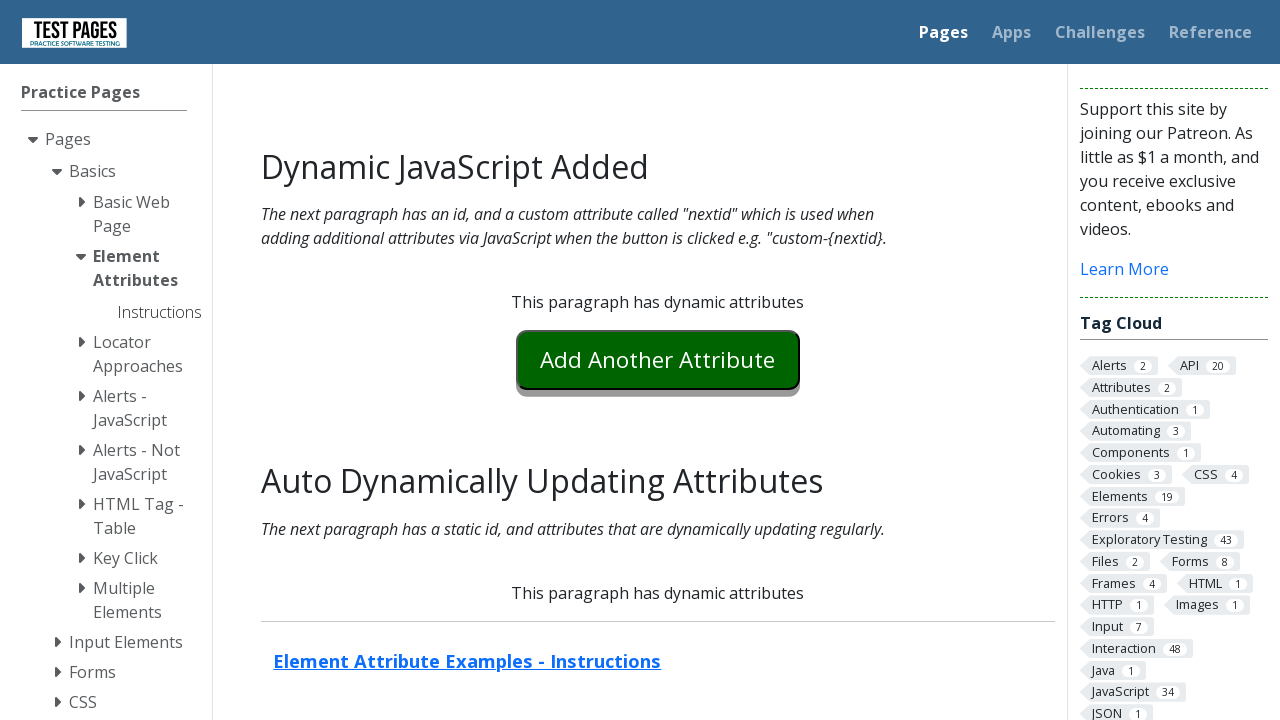